Fills out a text box form with username and email fields

Starting URL: https://demoqa.com/text-box

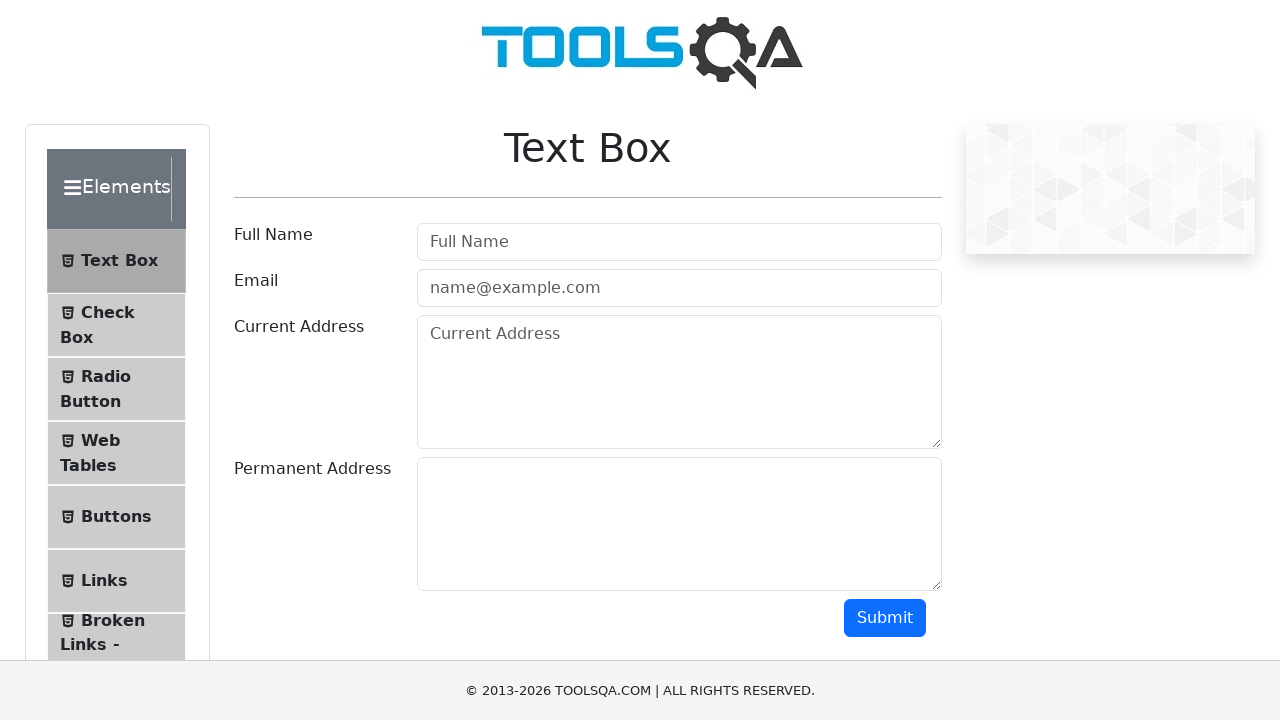

Filled username field with 'John Smith' on #userName
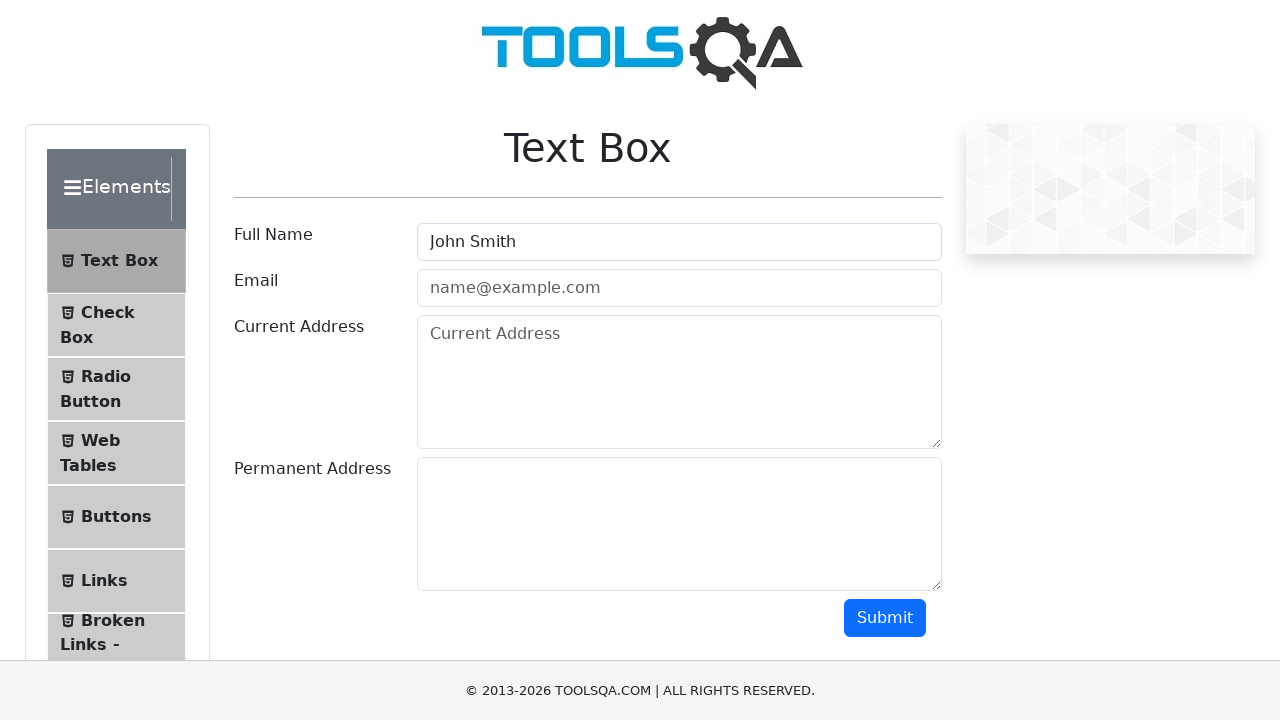

Filled email field with 'johnsmith@example.com' on #userEmail
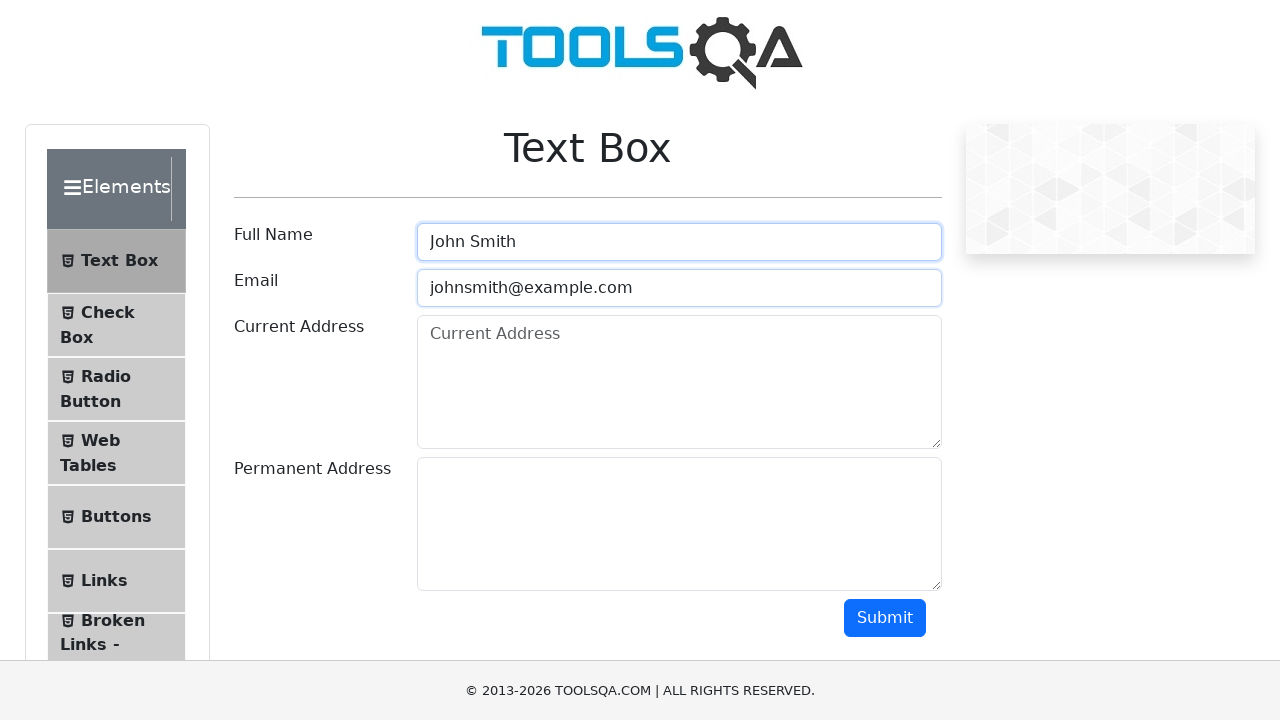

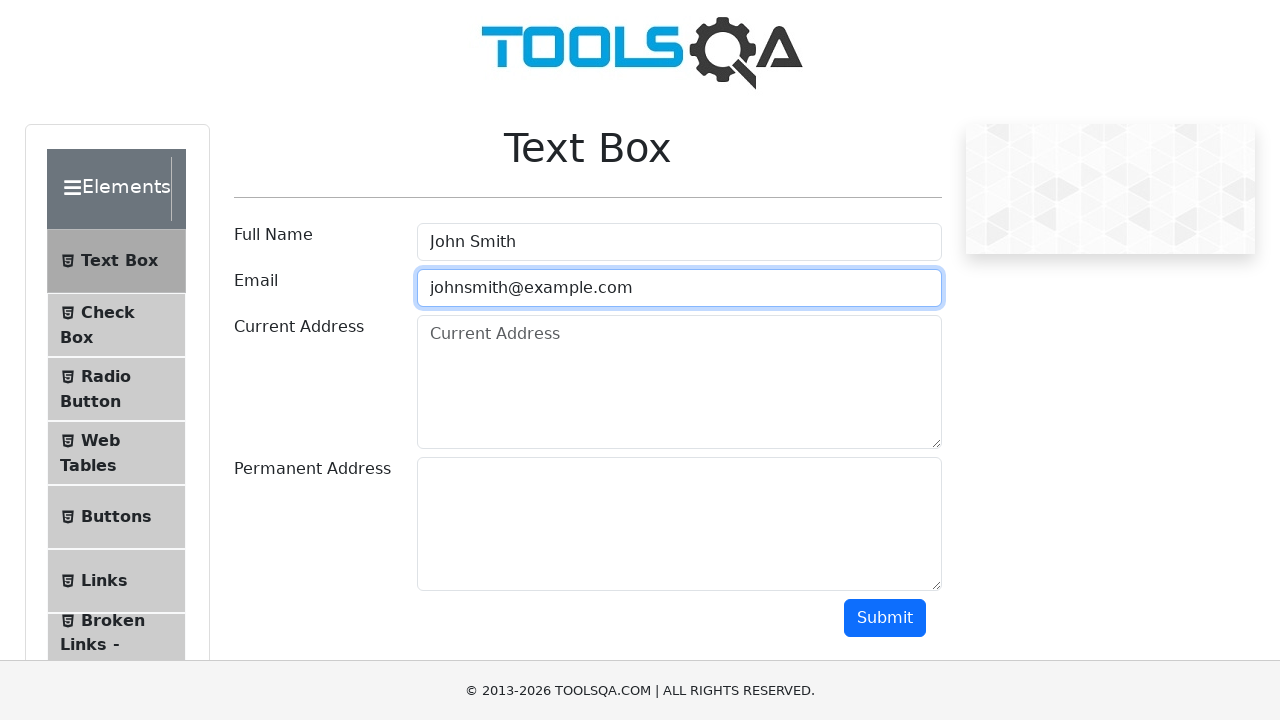